Demonstrates different Selenium wait strategies by navigating to a page and clicking on the "OrangeHRM, Inc" link multiple times using implicit, explicit, and fluent wait approaches.

Starting URL: https://opensource-demo.orangehrmlive.com/web/index.php/auth/login

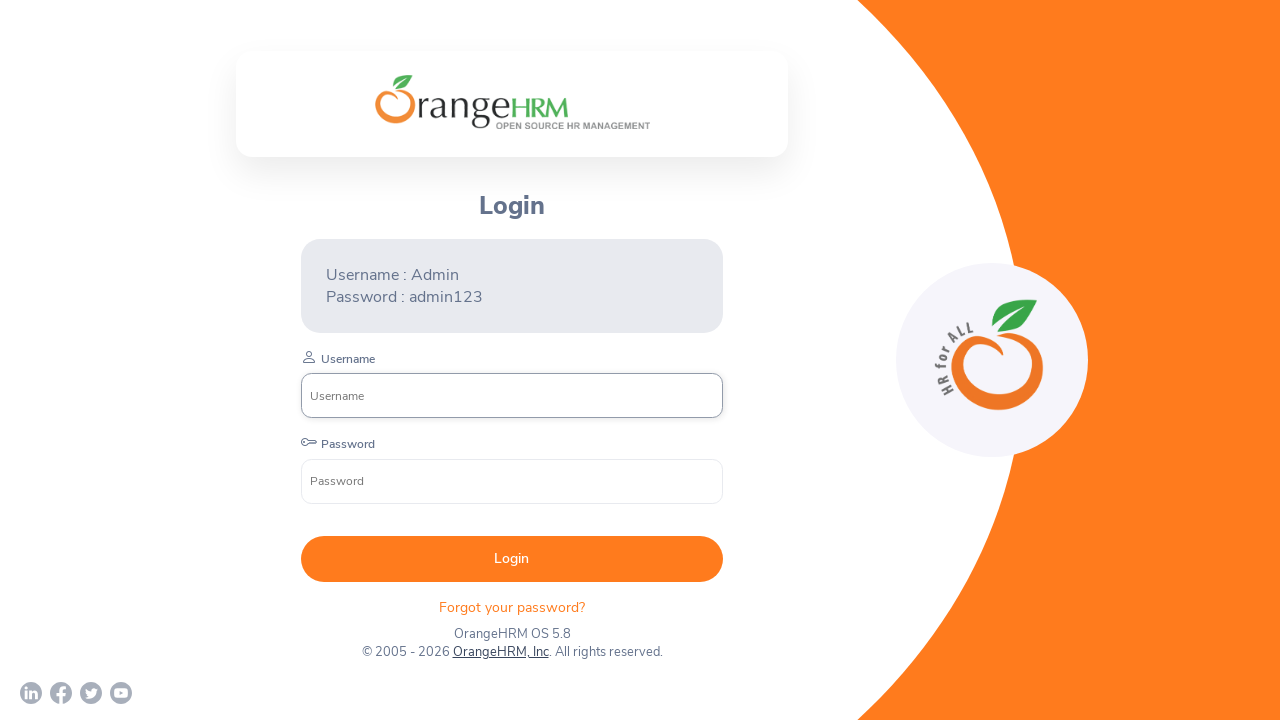

Clicked 'OrangeHRM, Inc' link (implicit wait approach) at (500, 652) on text=OrangeHRM, Inc
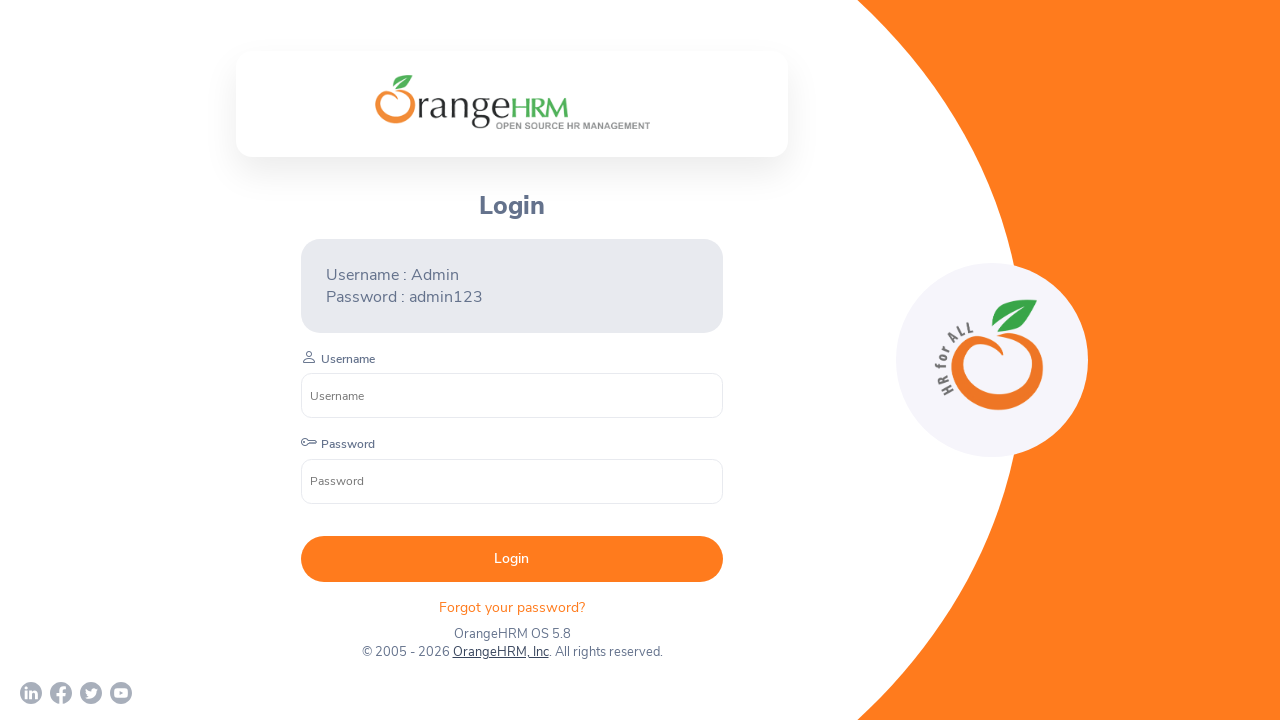

Navigated back to OrangeHRM login page
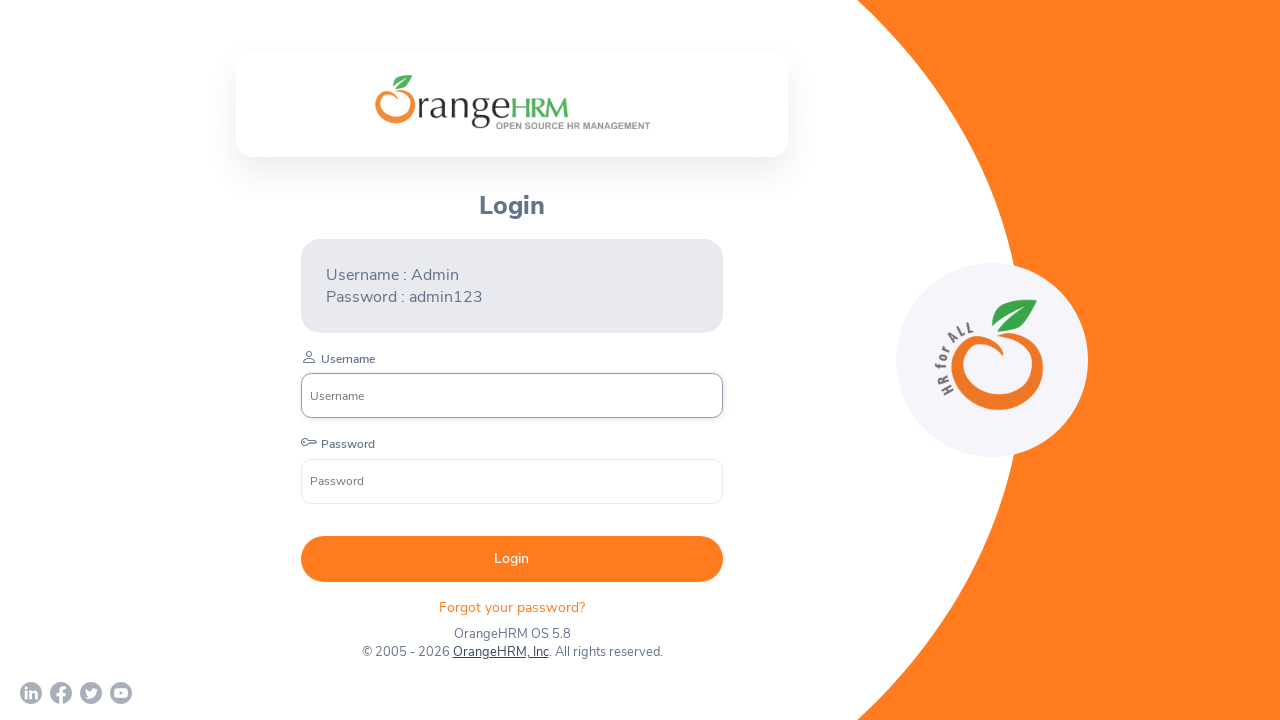

Waited for 'OrangeHRM, Inc' link to be visible (explicit wait)
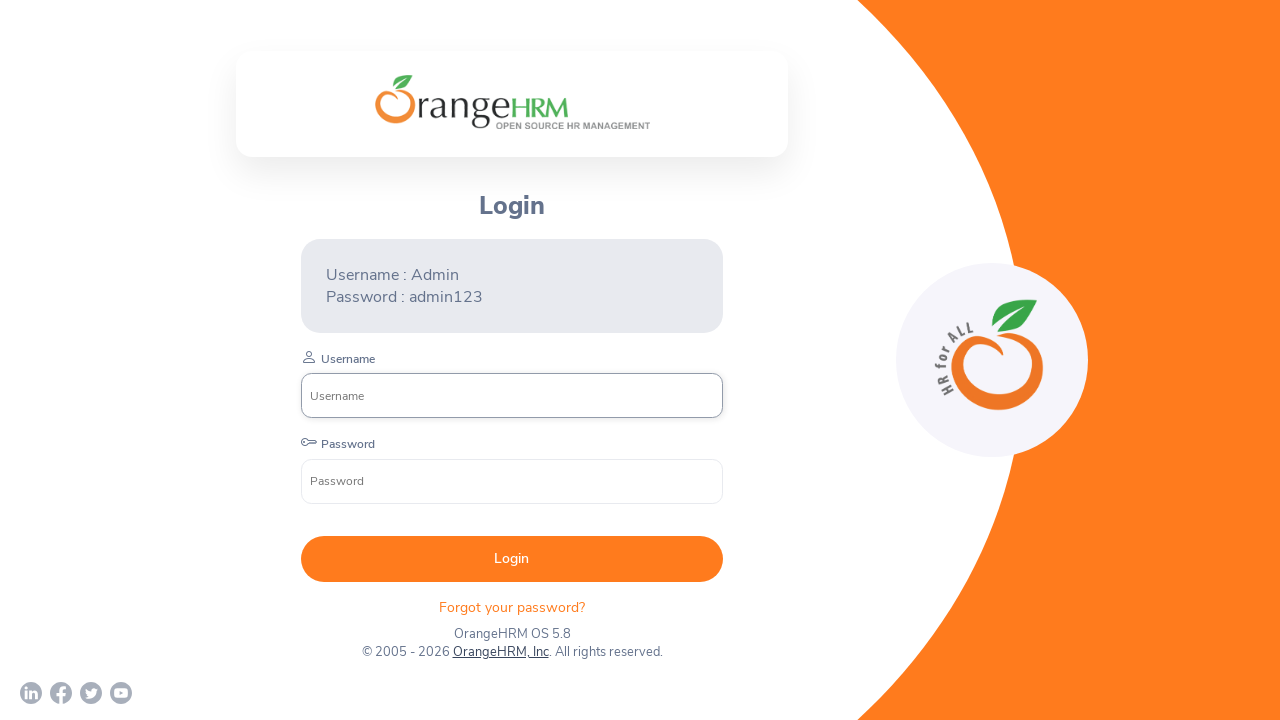

Clicked 'OrangeHRM, Inc' link (explicit wait approach) at (500, 652) on text=OrangeHRM, Inc
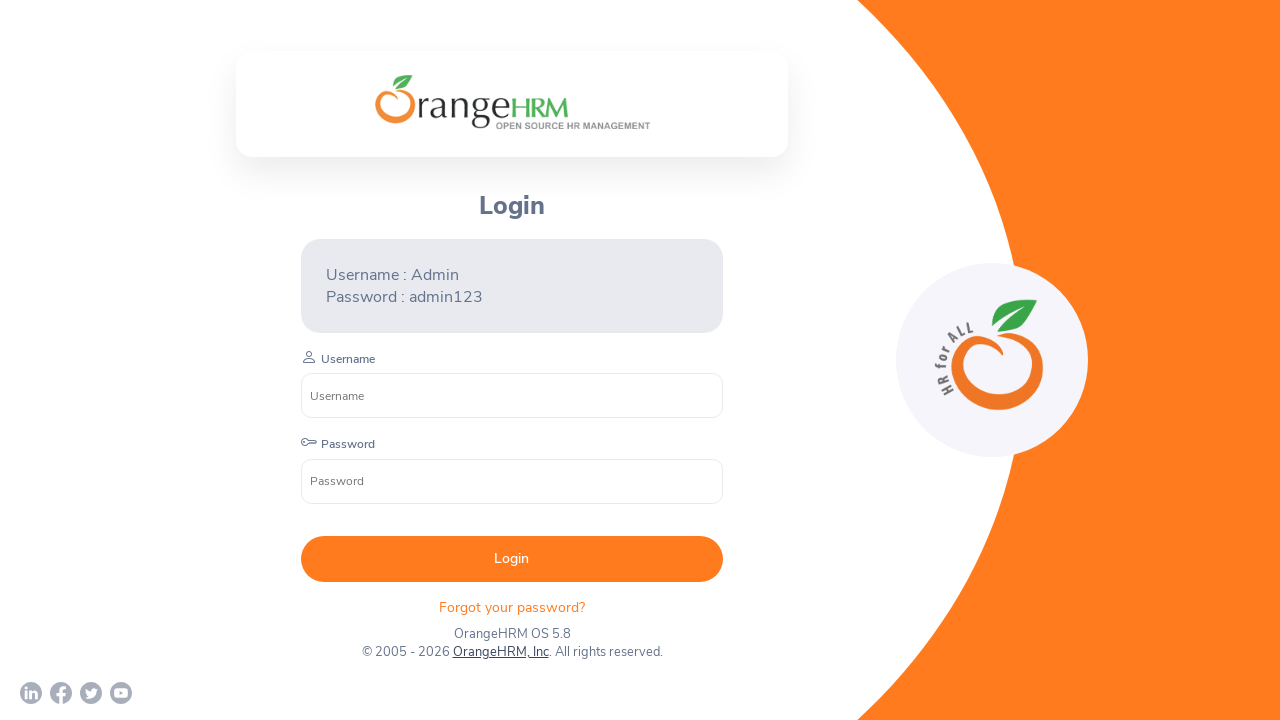

Navigated back to OrangeHRM login page for fluent wait demonstration
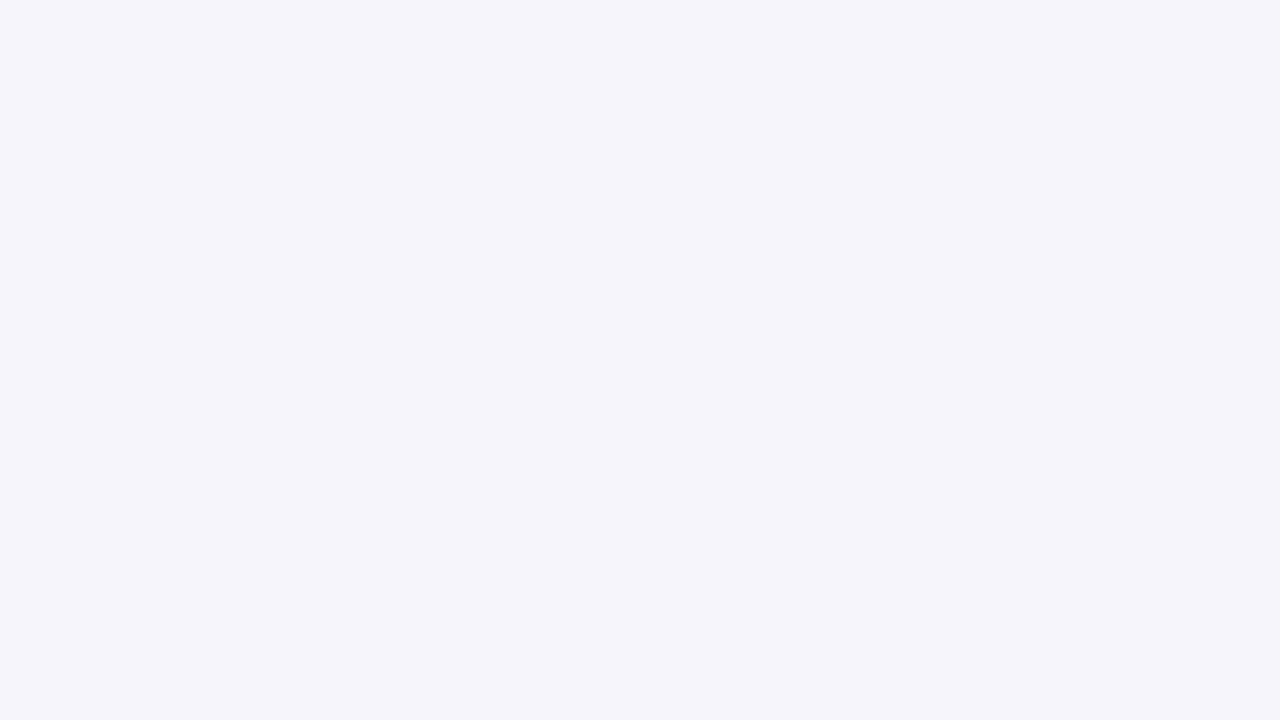

Waited for 'OrangeHRM, Inc' link to be visible (fluent wait)
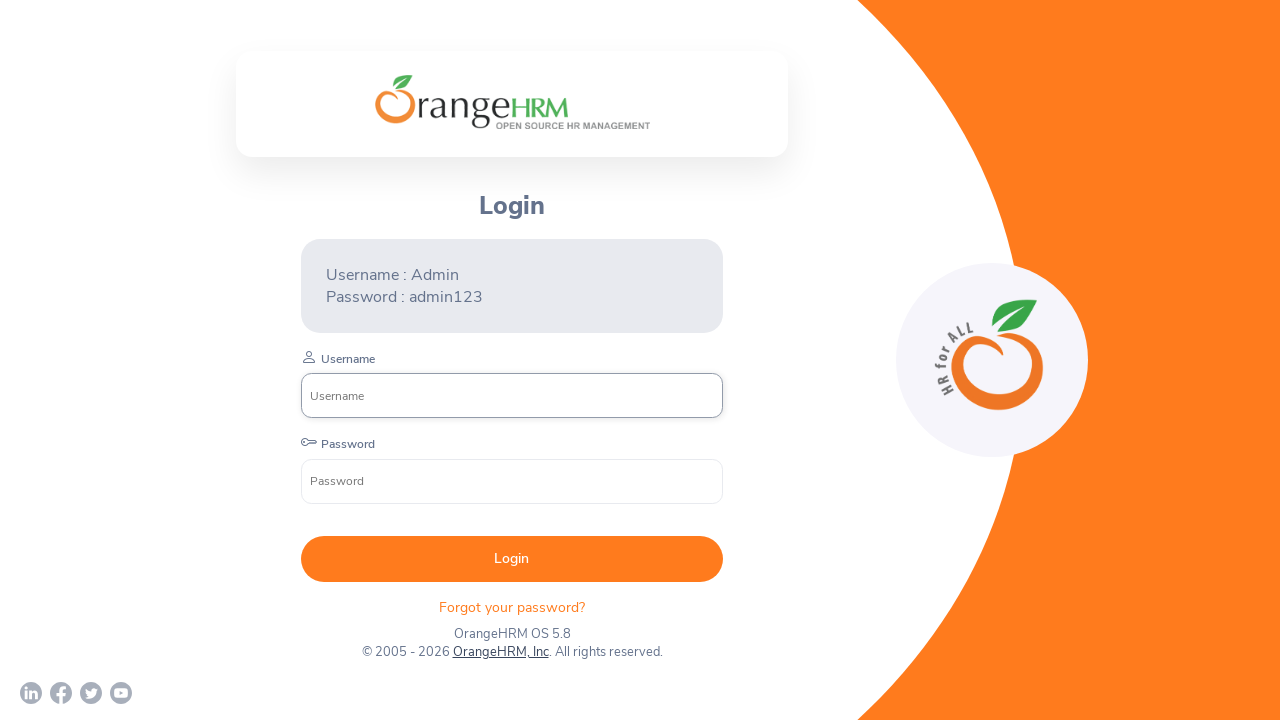

Clicked 'OrangeHRM, Inc' link (fluent wait approach) at (500, 652) on text=OrangeHRM, Inc
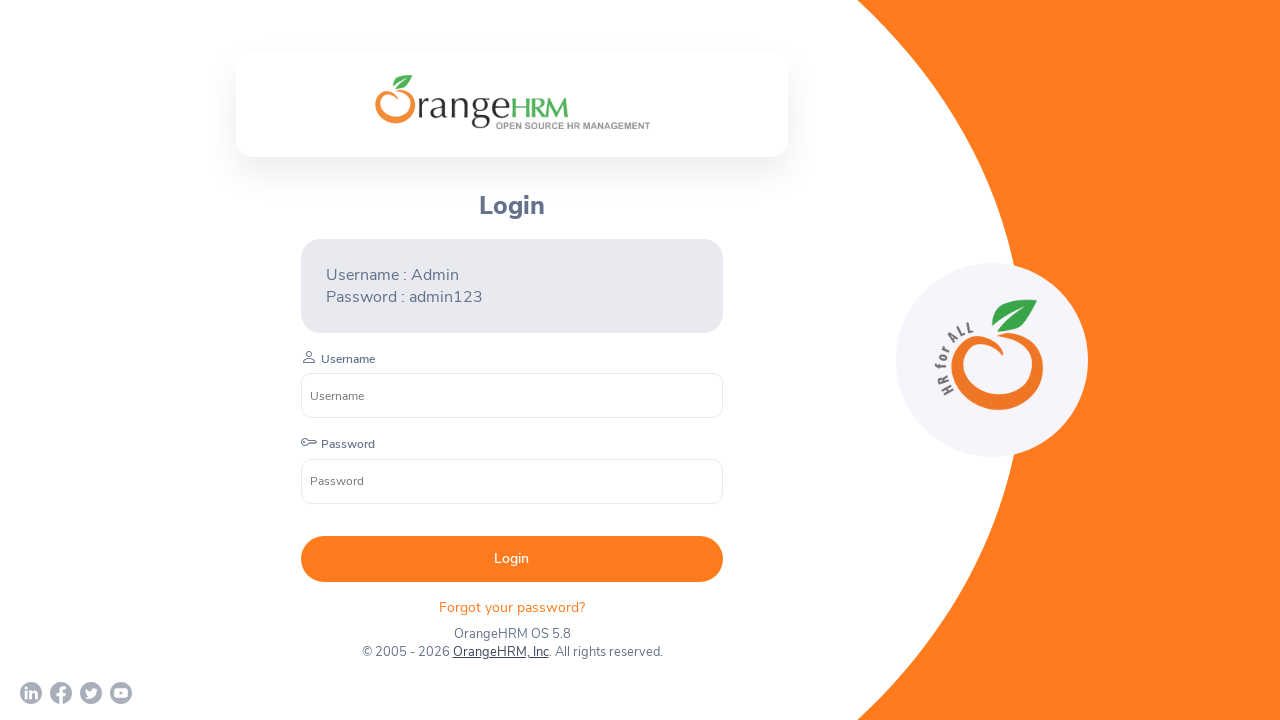

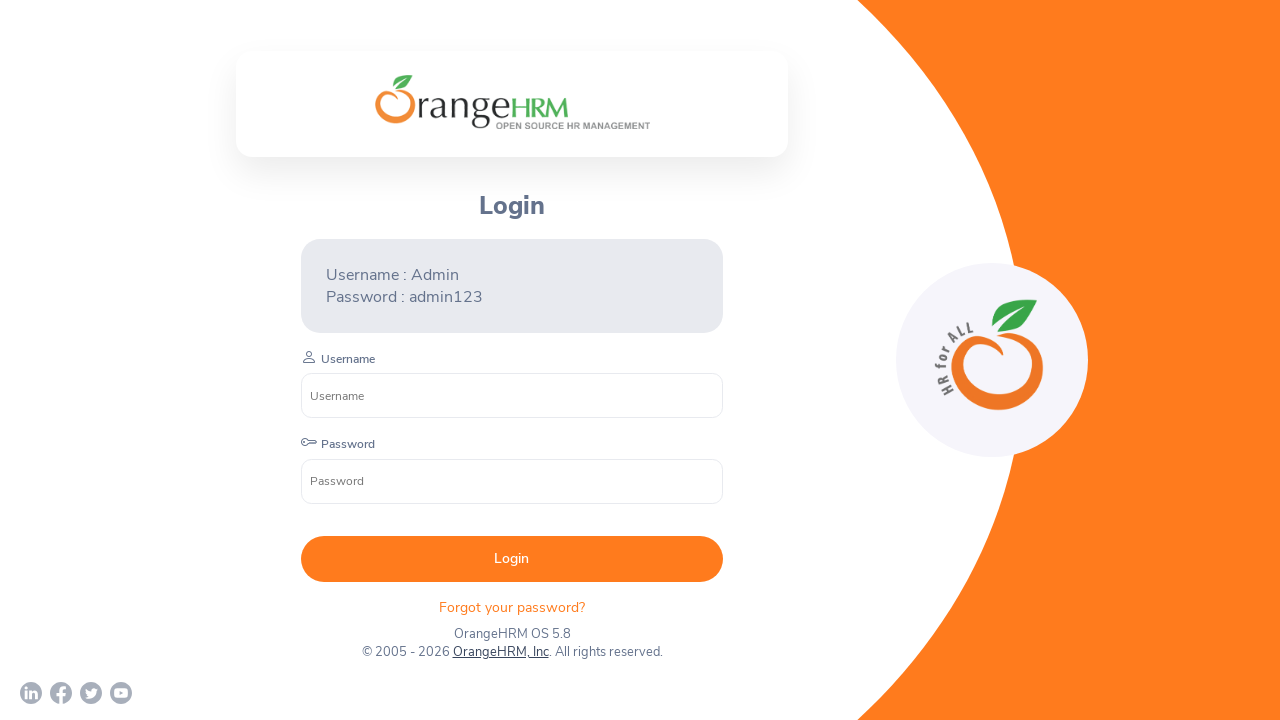